Tests a registration form by filling in personal information fields (first name, last name, email, phone, address) and submitting the form

Starting URL: http://suninjuly.github.io/registration1.html

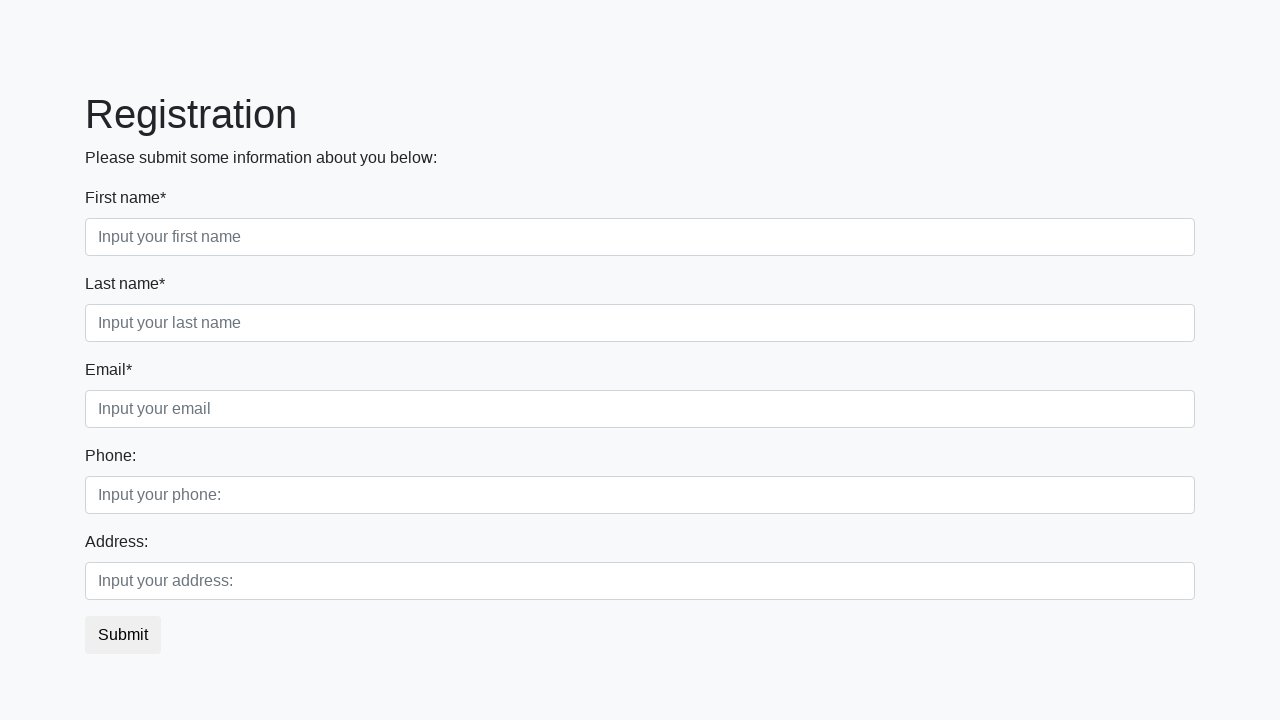

Filled first name field with 'Rapolas' on //input[@placeholder='Input your first name']
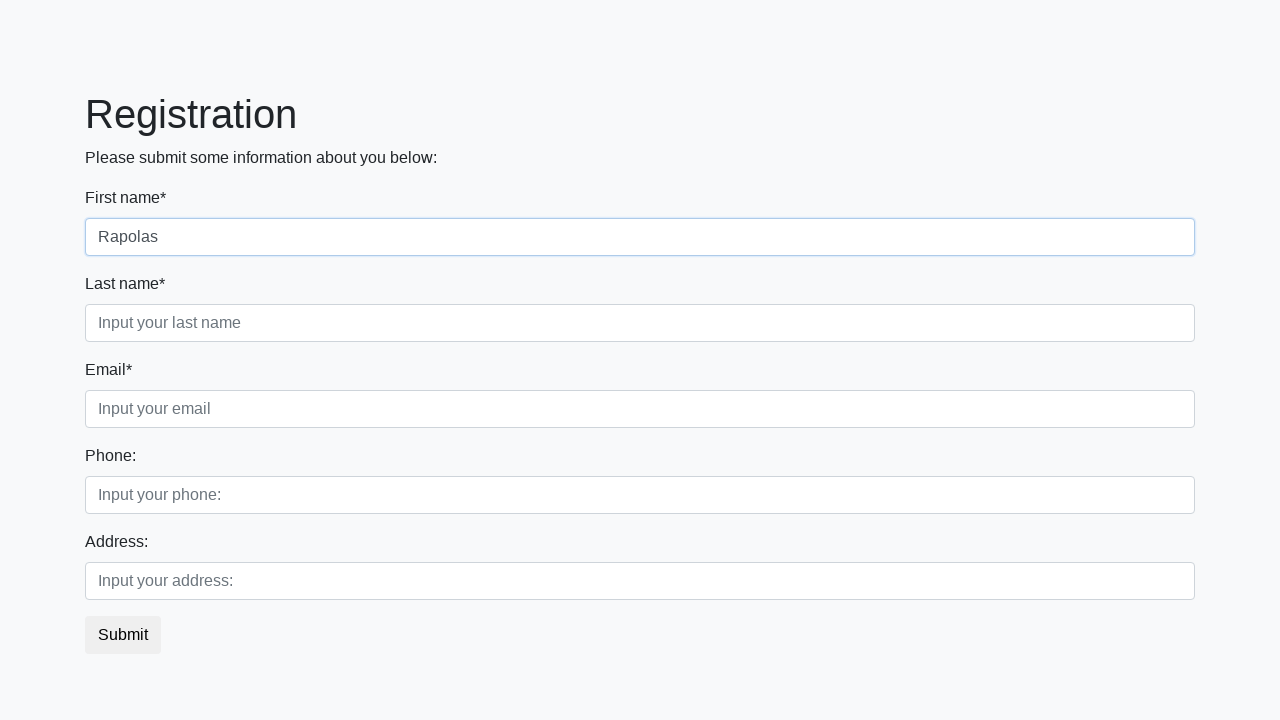

Filled last name field with 'Kubaitis' on //input[@placeholder='Input your last name']
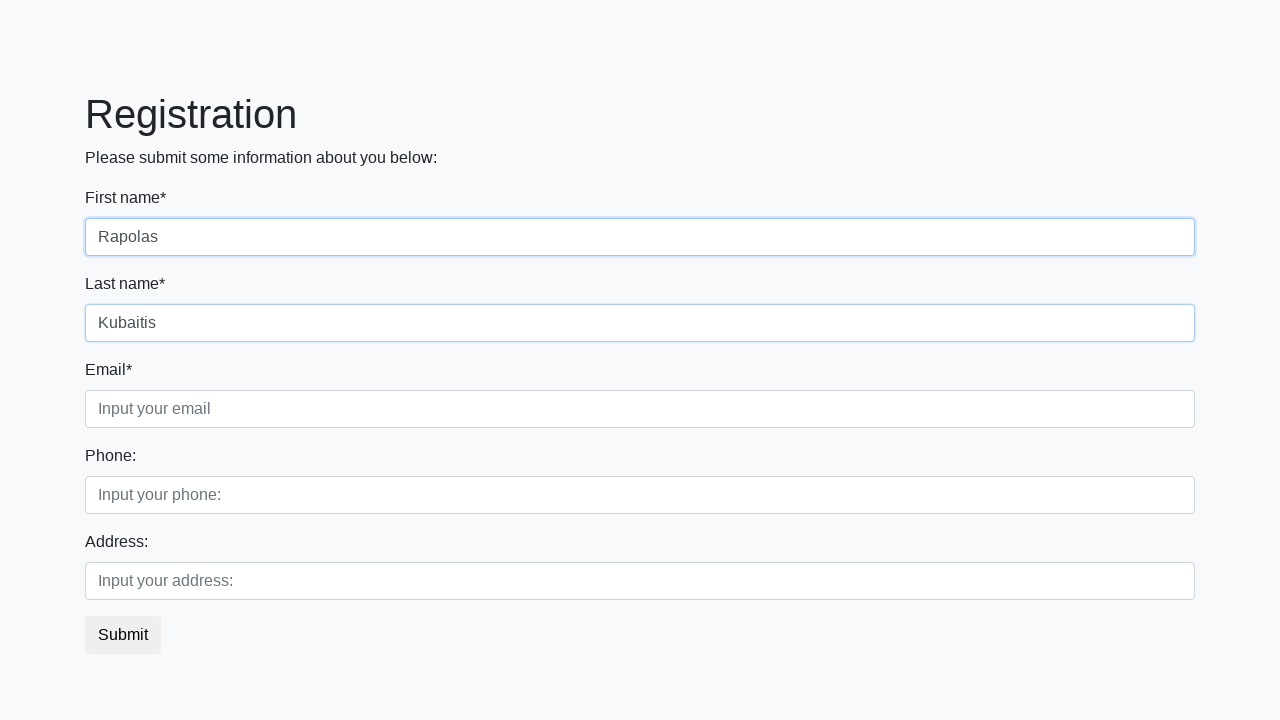

Filled email field with 'test@example.com' on //input[@placeholder='Input your email']
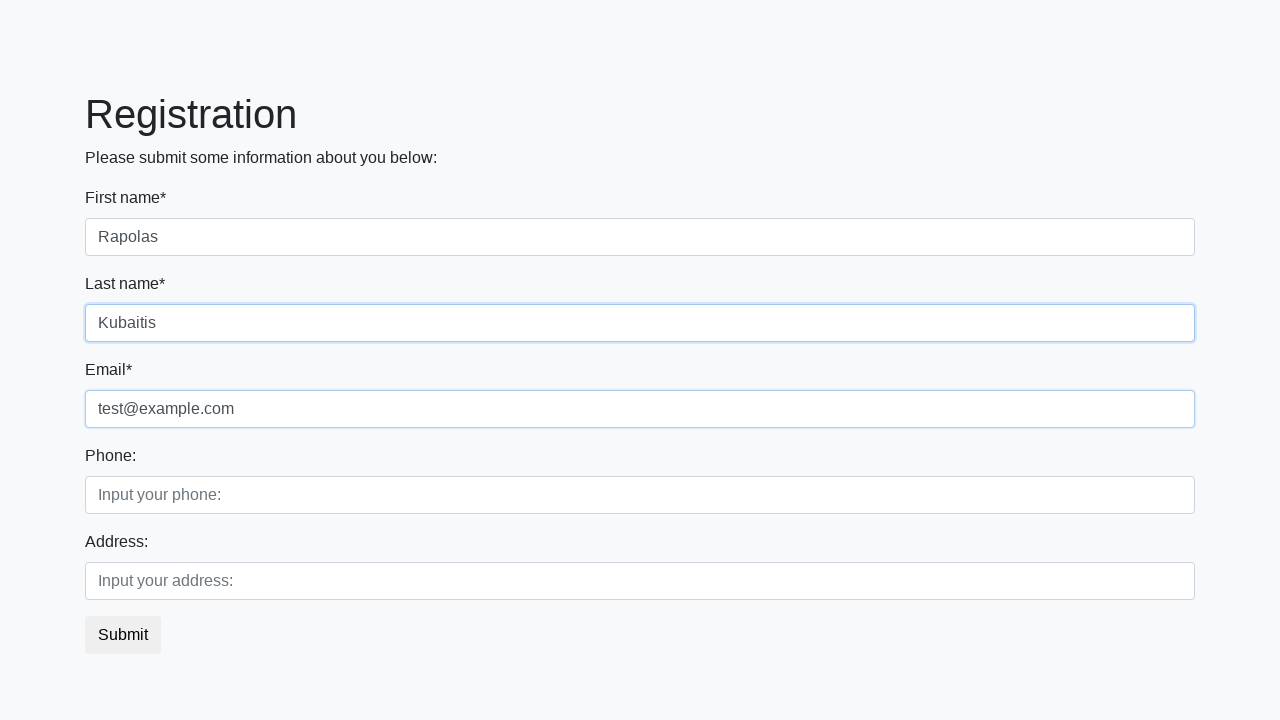

Filled phone field with '555-0123' on //input[@placeholder='Input your phone:']
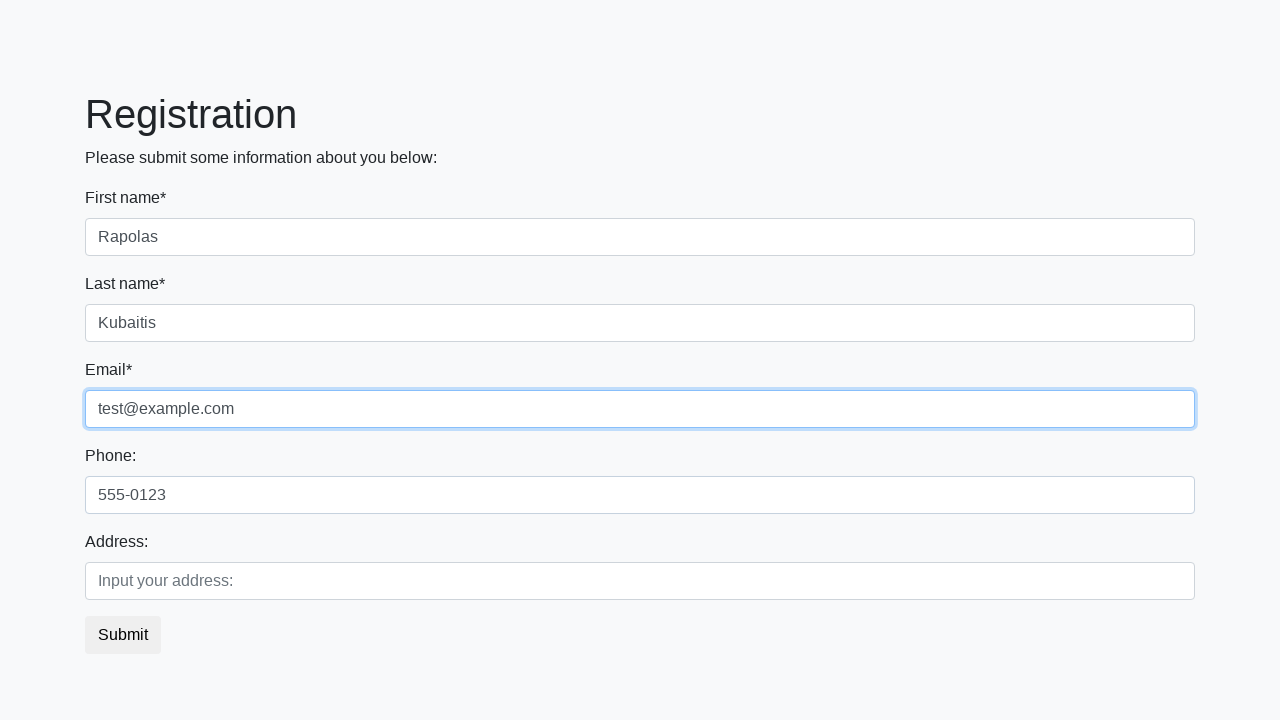

Filled address field with '123 Test Street' on //input[@placeholder='Input your address:']
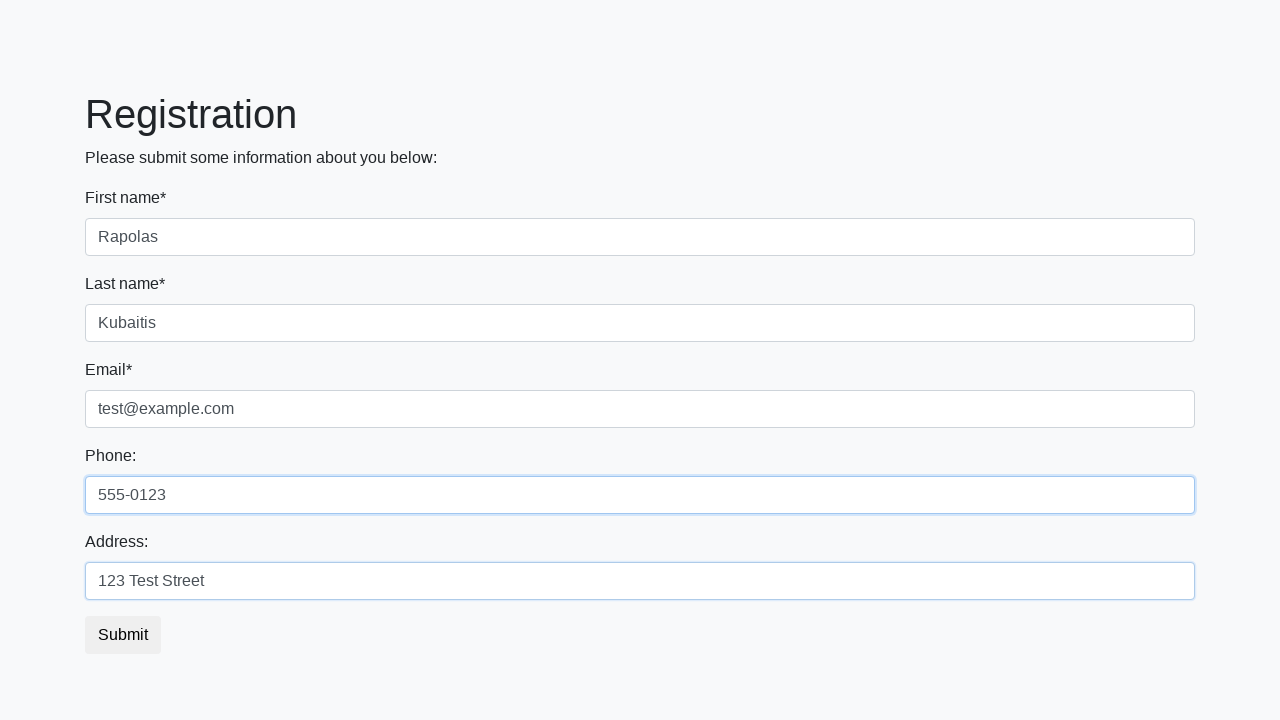

Clicked submit button to register at (123, 635) on .btn
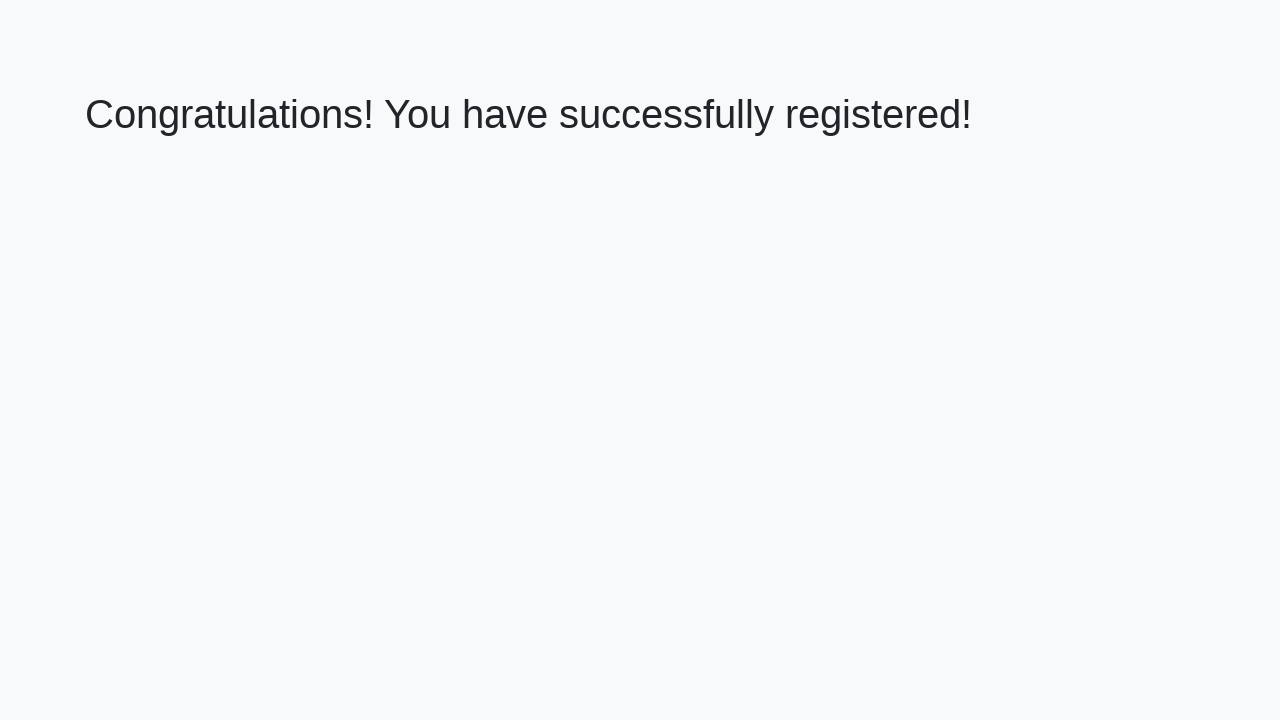

Success message appeared
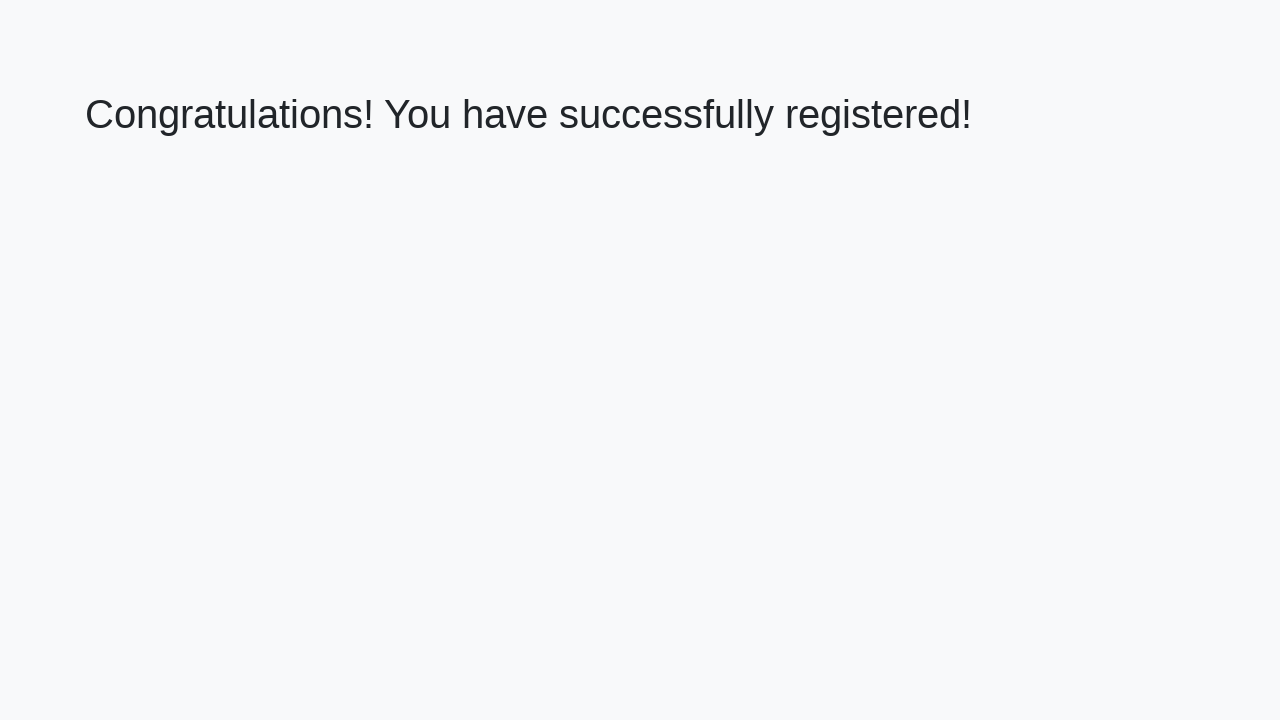

Verified success message: 'Congratulations! You have successfully registered!'
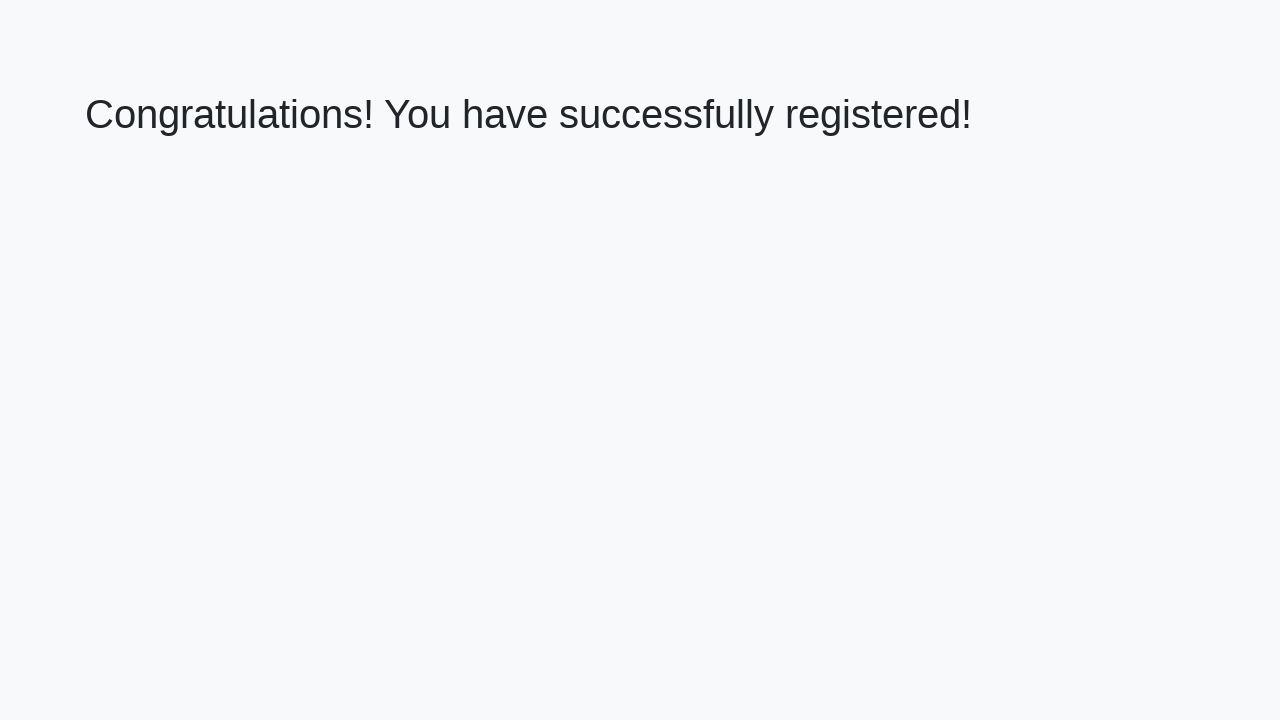

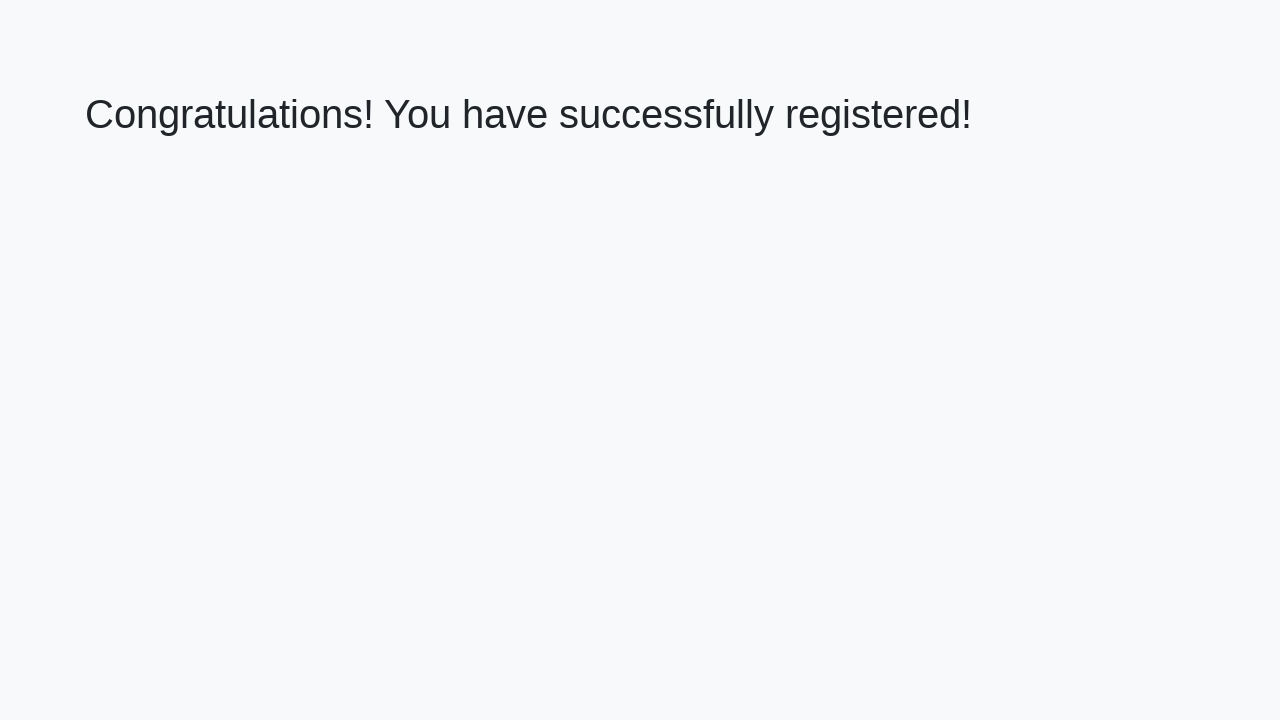